Demonstrates retrieving various HTML attributes from elements on an automation practice page, including innerHTML, placeholder, id, class, and type attributes

Starting URL: https://rahulshettyacademy.com/AutomationPractice/

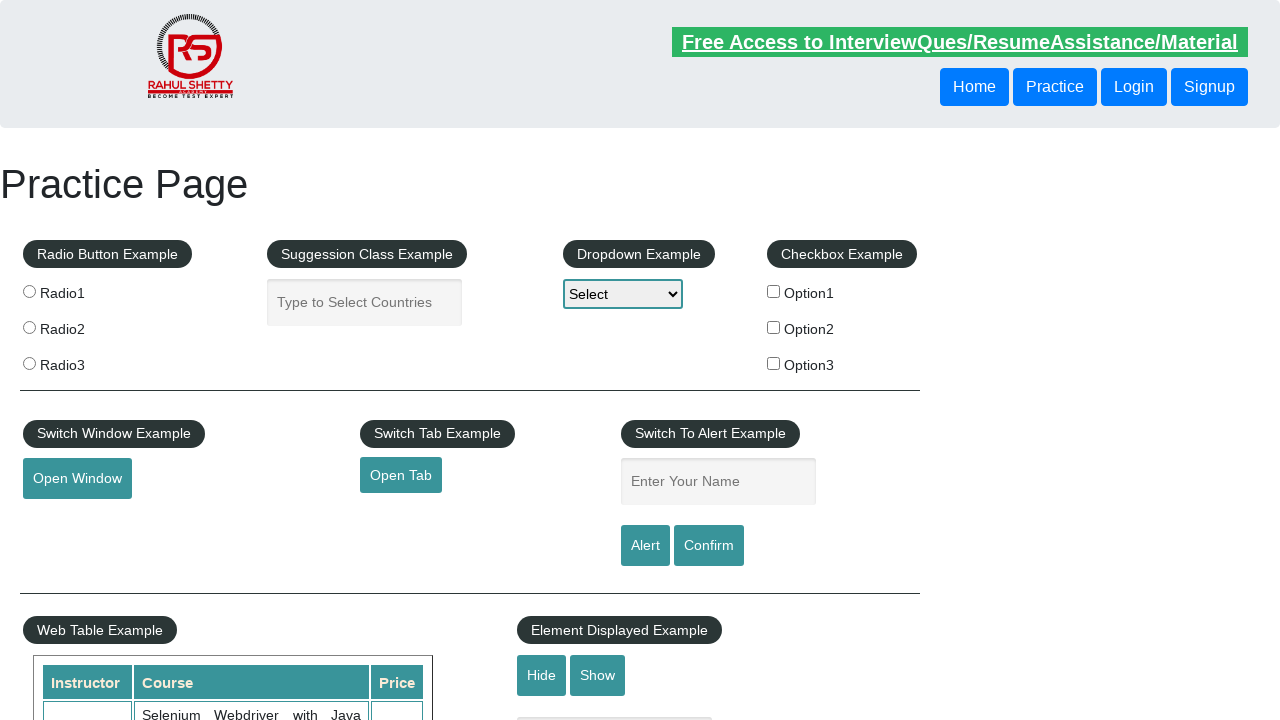

Located the third Sign Up button element
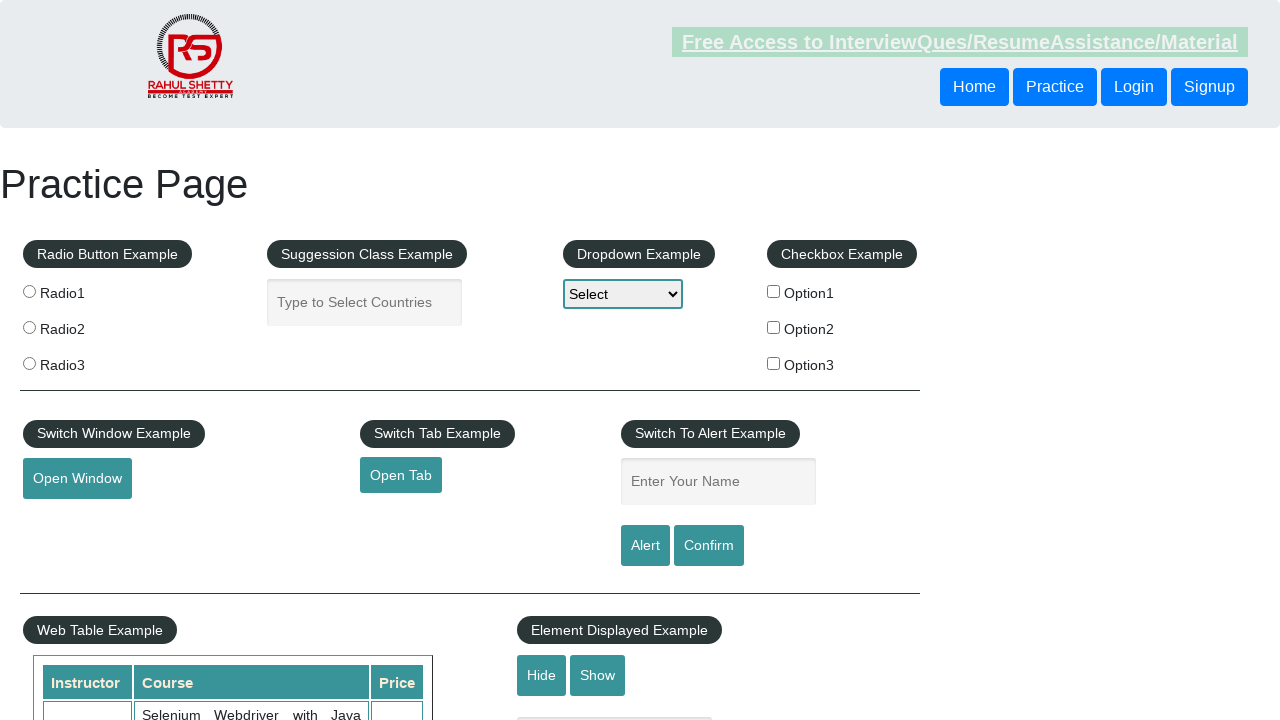

Retrieved innerHTML attribute from Sign Up button: None
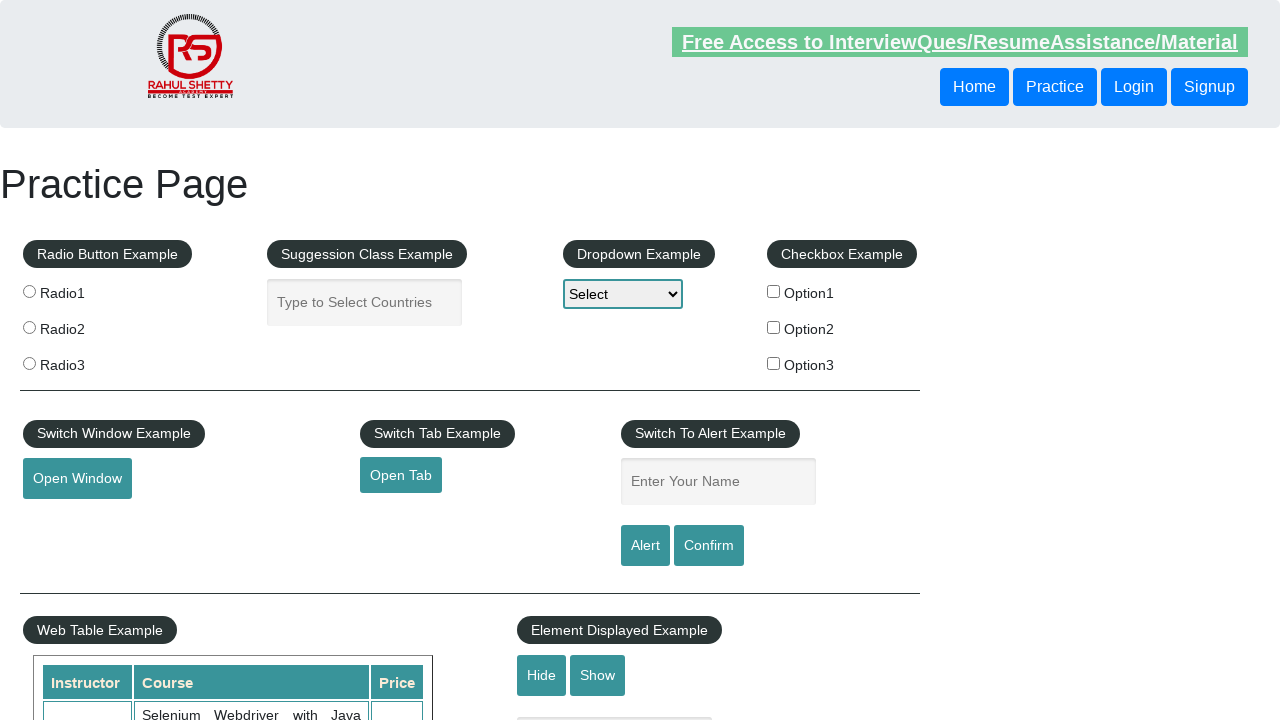

Located the country input field with id 'autocomplete'
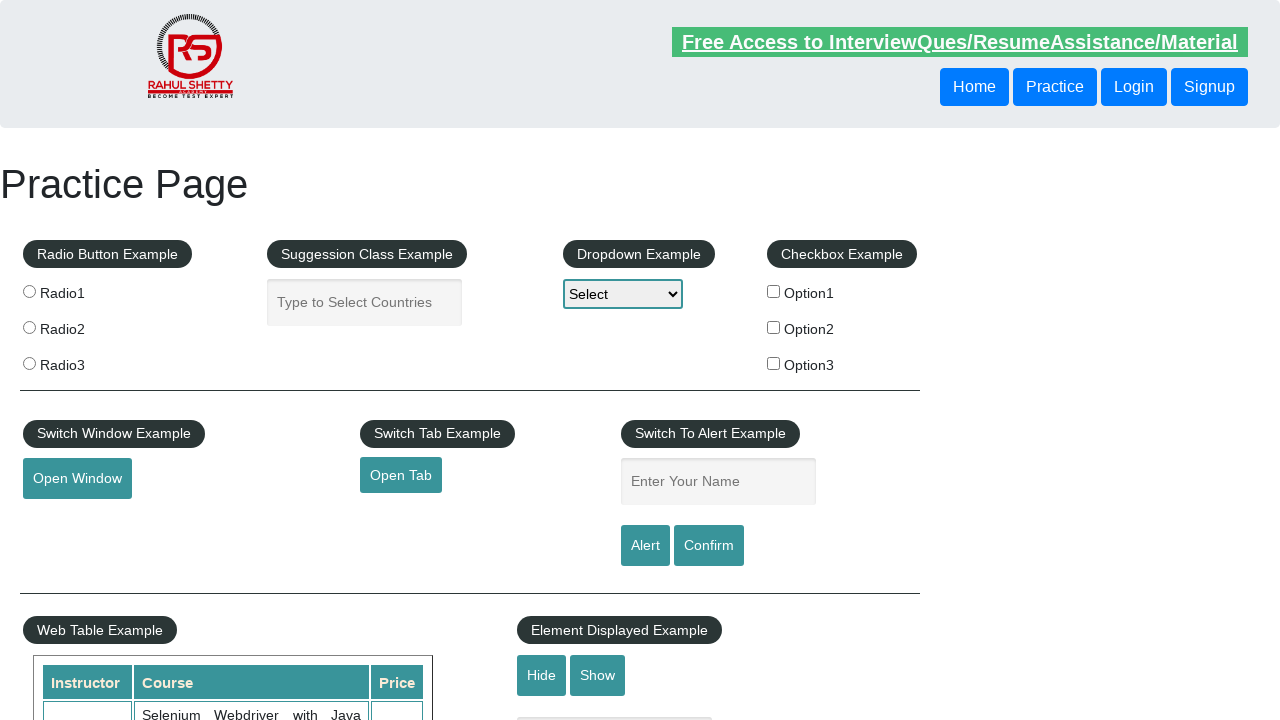

Retrieved placeholder attribute: Type to Select Countries
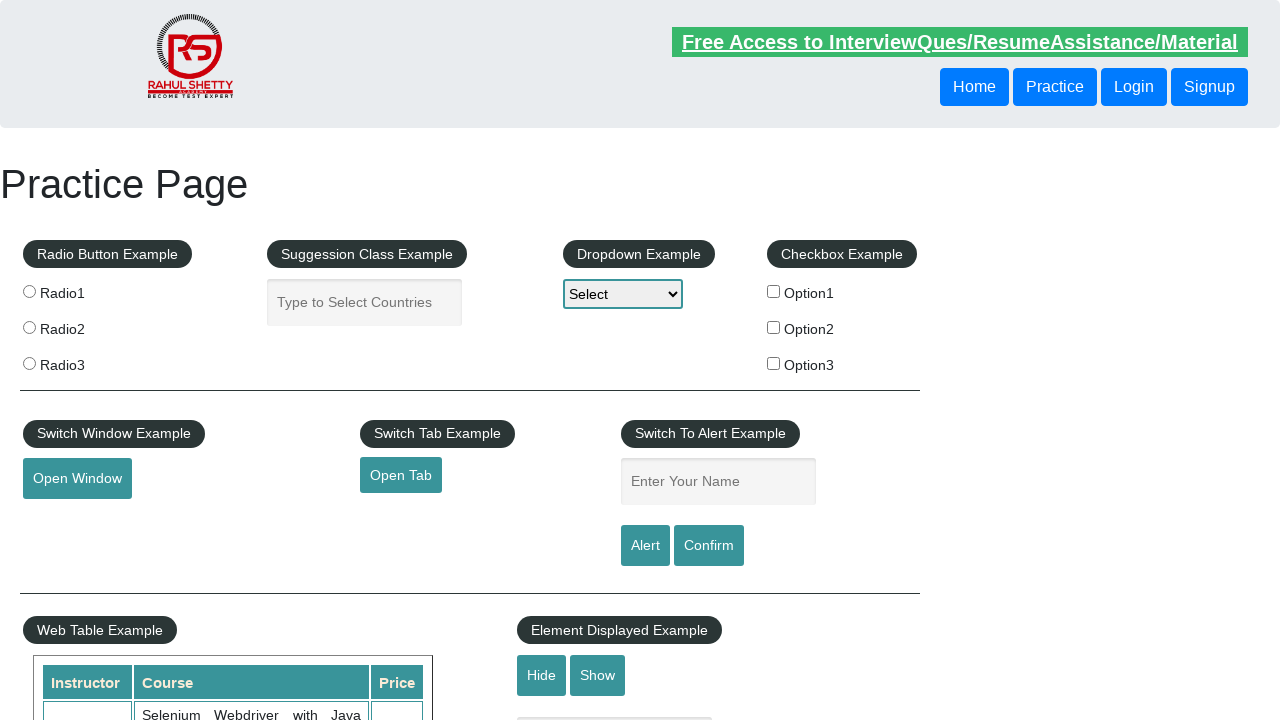

Retrieved id attribute: autocomplete
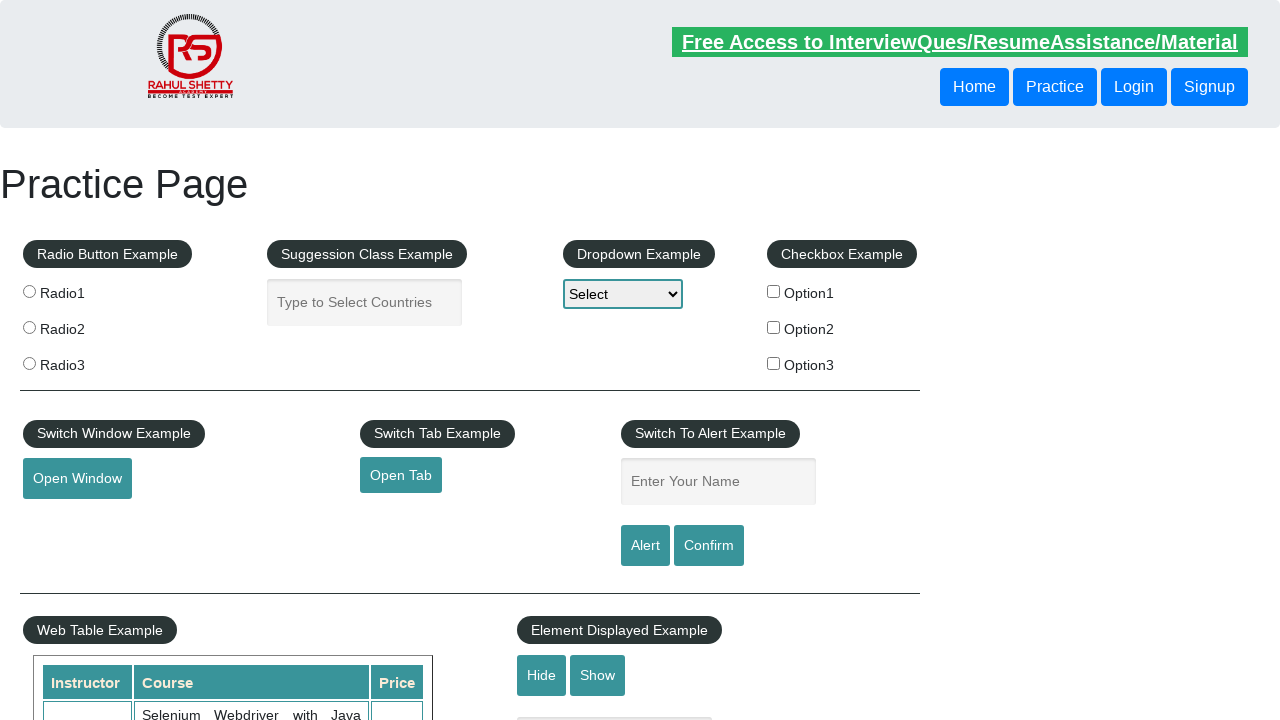

Retrieved class attribute: inputs ui-autocomplete-input
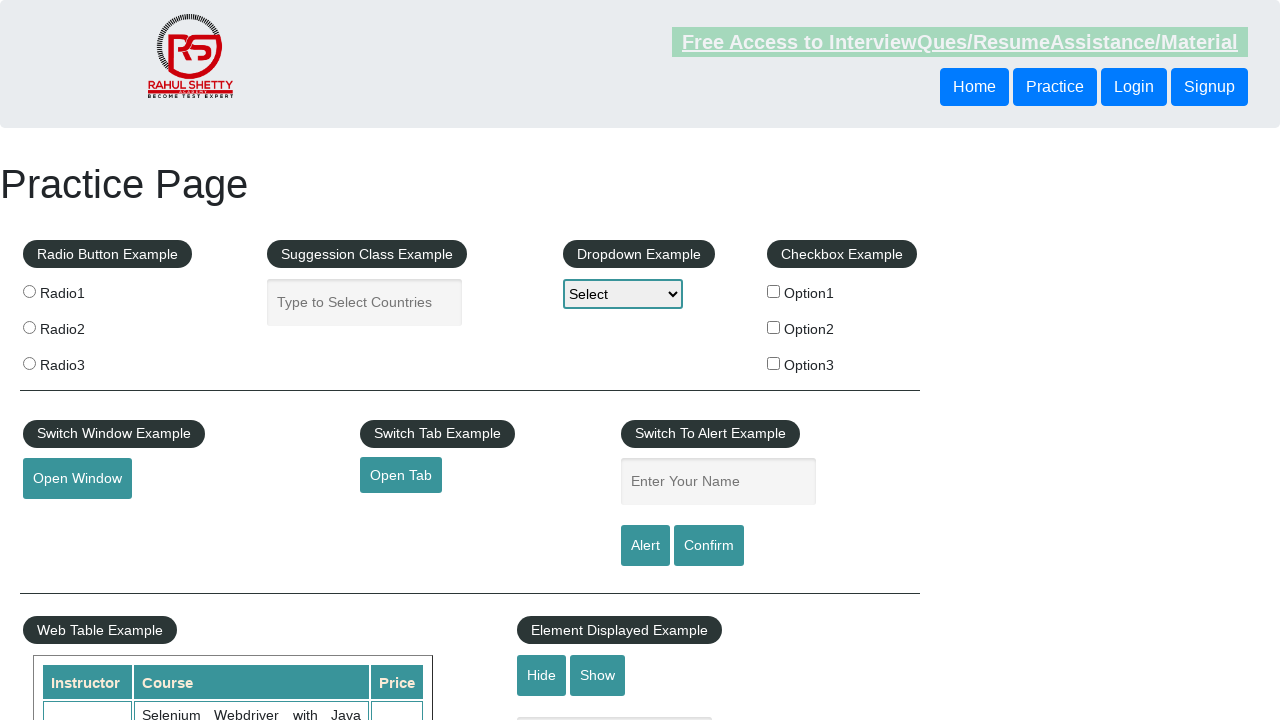

Retrieved type attribute: text
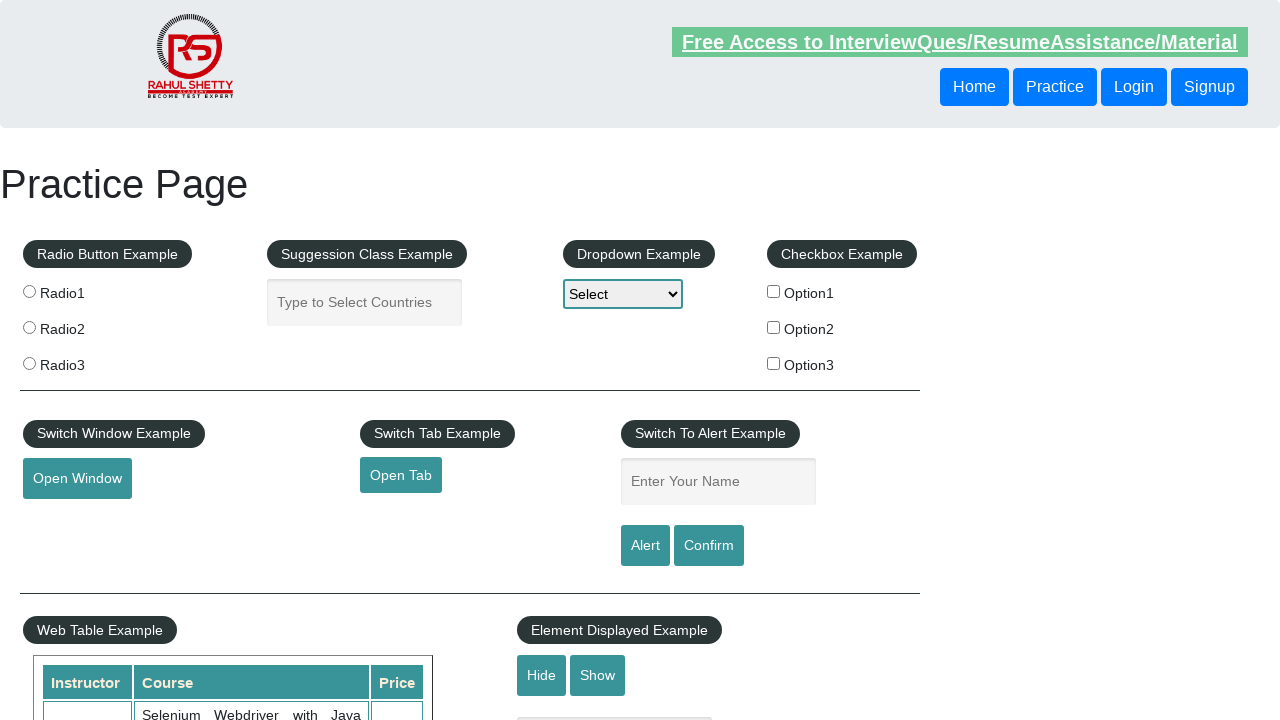

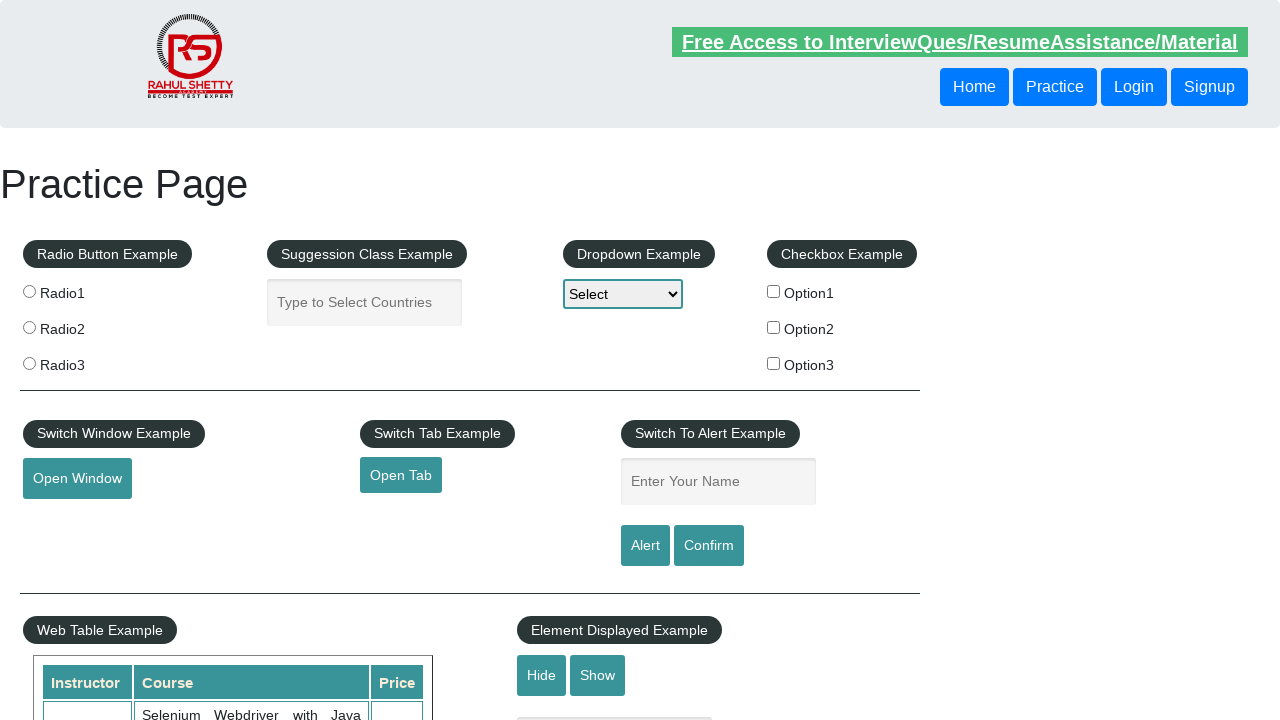